Tests right-click context menu functionality by right-clicking on an element, verifying the context menu appears, hovering over the Paste option, clicking it, and accepting the resulting alert.

Starting URL: https://swisnl.github.io/jQuery-contextMenu/demo.html

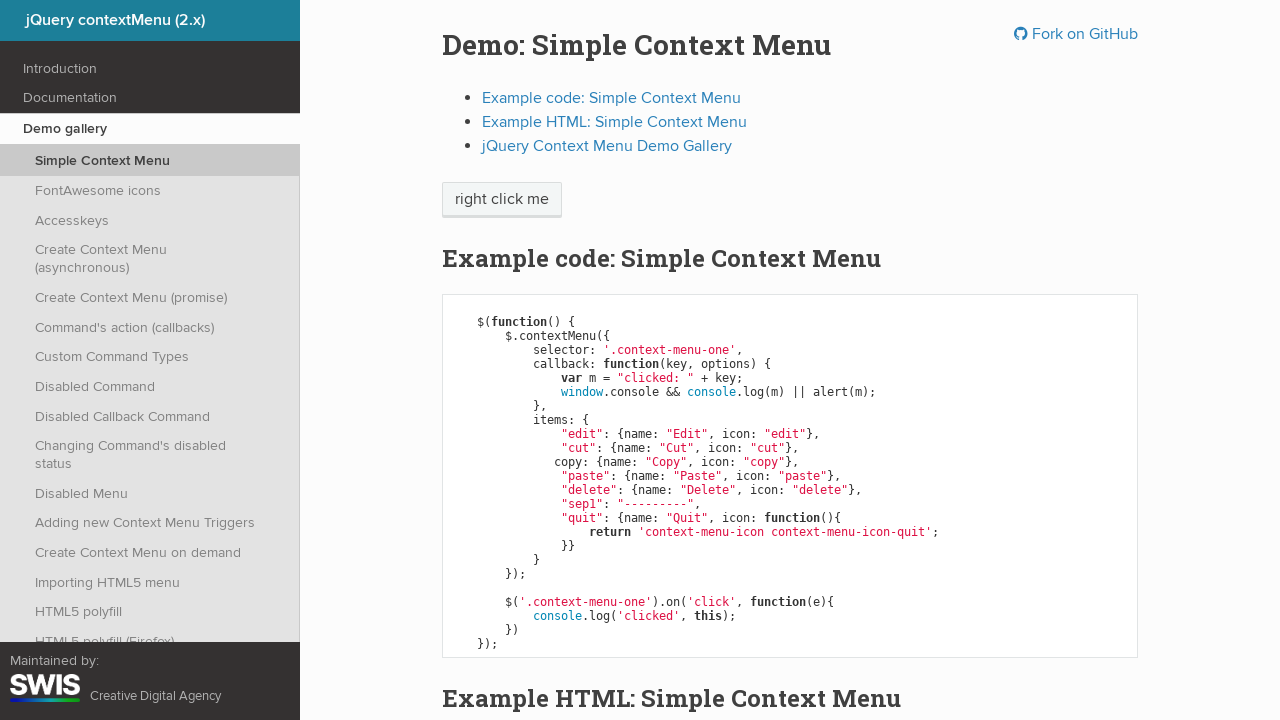

Navigated to jQuery contextMenu demo page
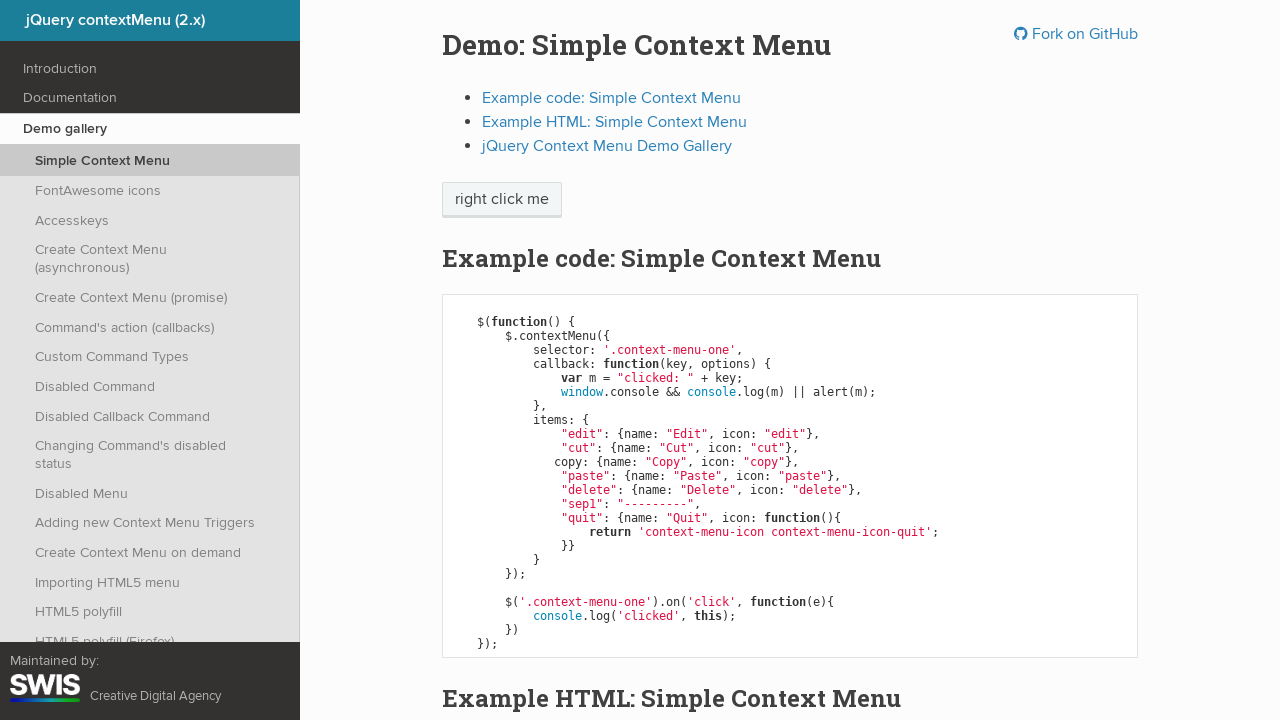

Right-clicked on context menu trigger element at (502, 200) on span.context-menu-one
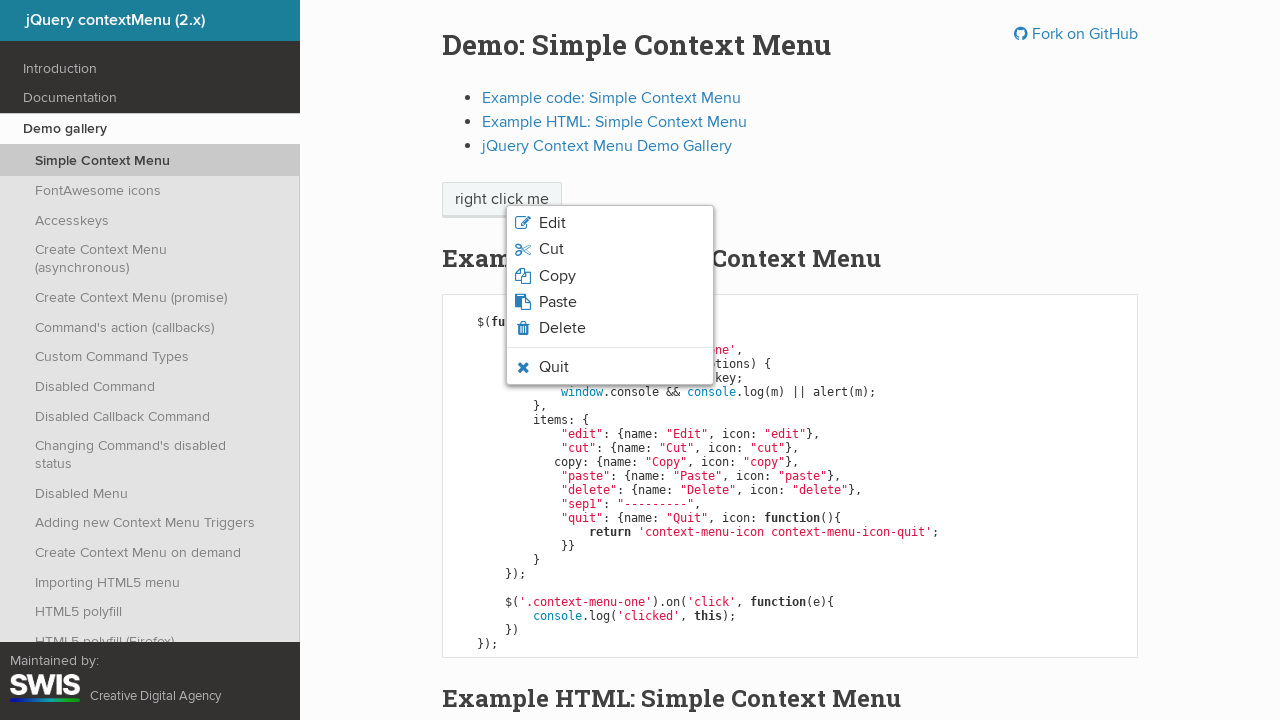

Paste option appeared in context menu
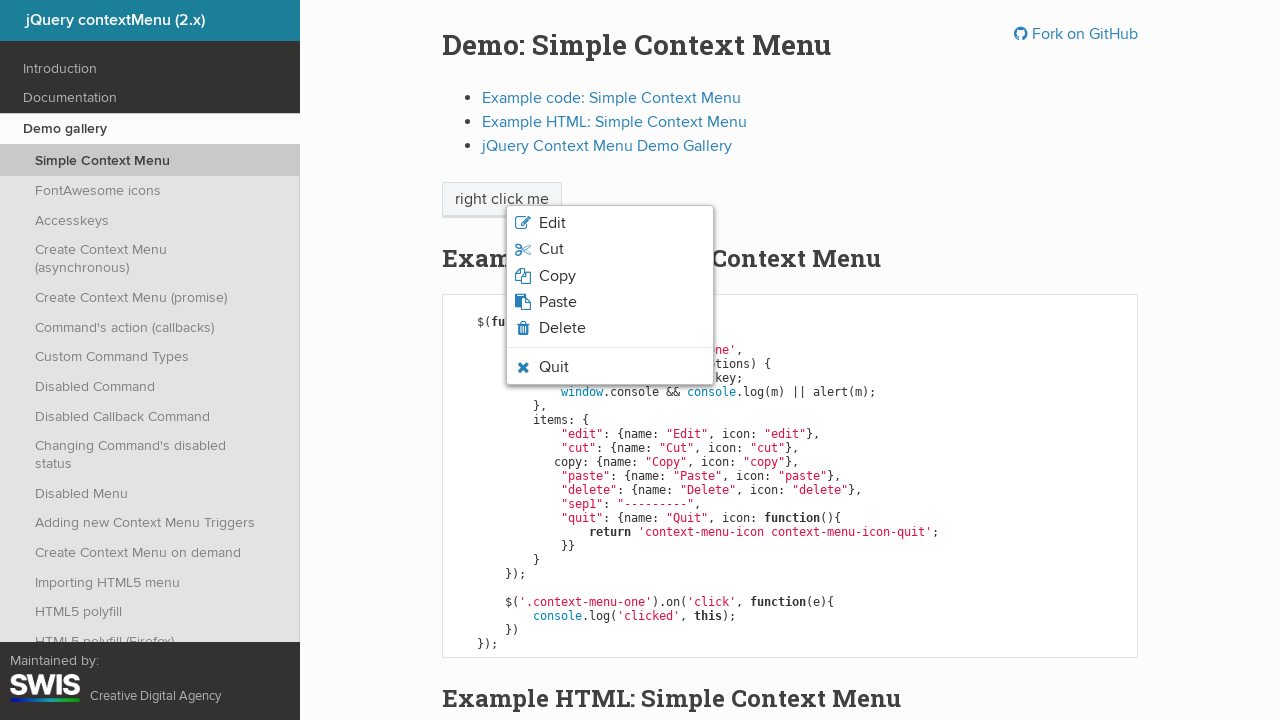

Hovered over Paste option in context menu at (610, 302) on li.context-menu-icon-paste
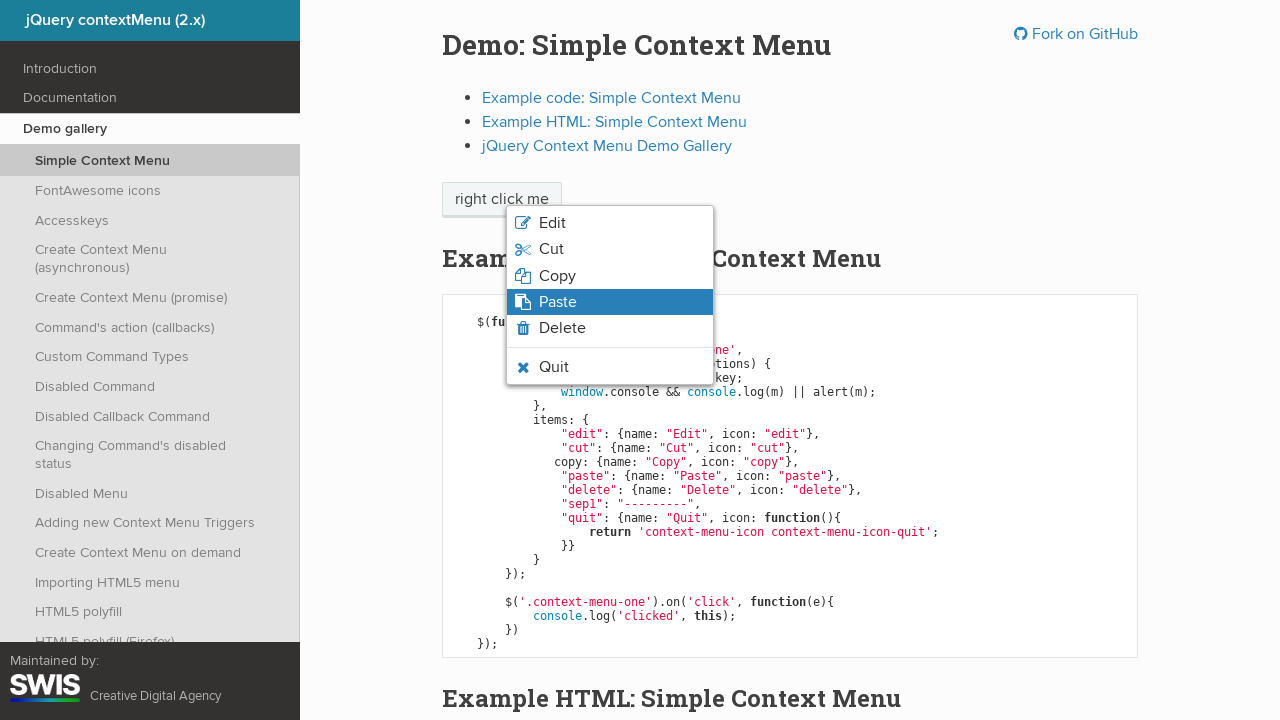

Clicked on Paste option at (610, 302) on li.context-menu-icon-paste
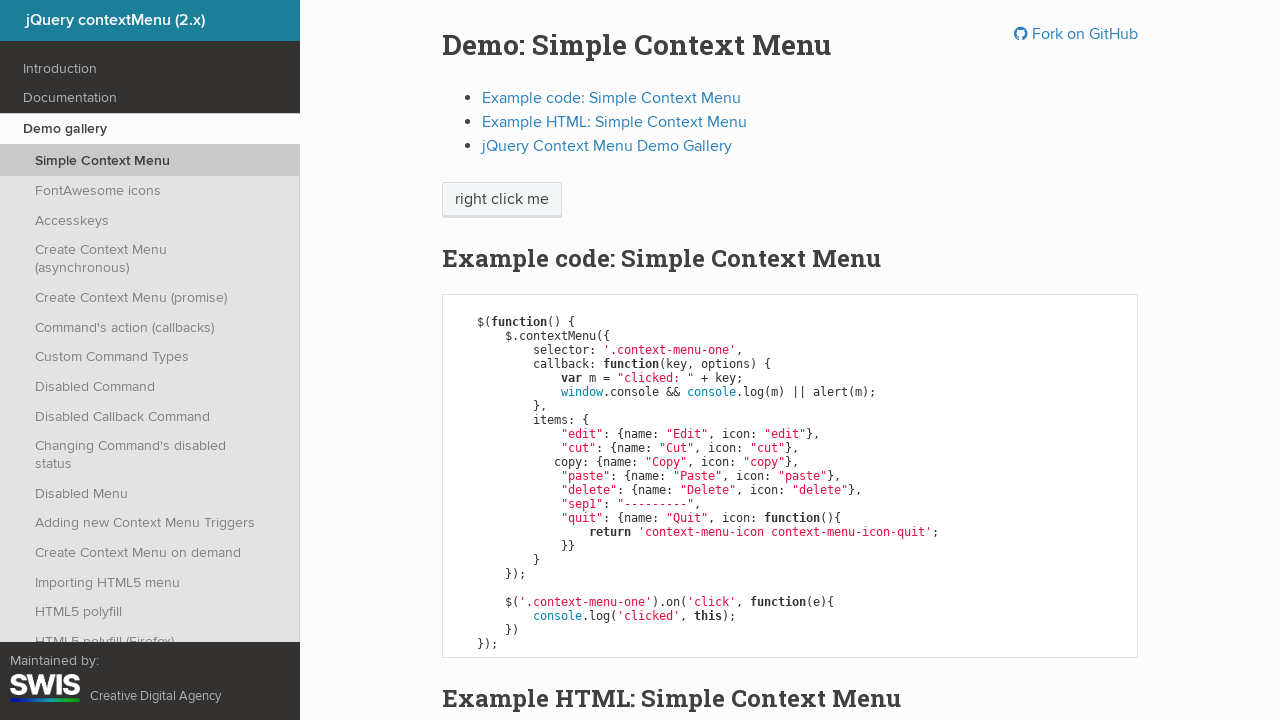

Set up dialog handler to accept alerts
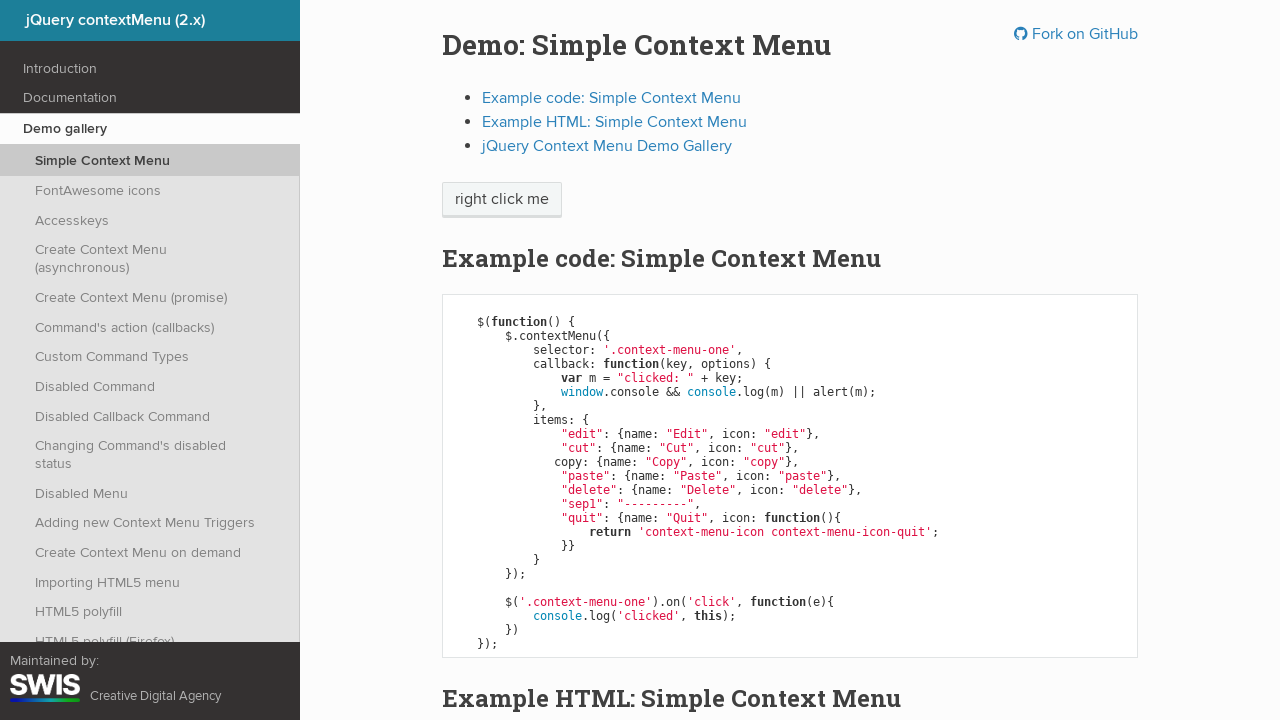

Waited 500ms for dialog to be processed
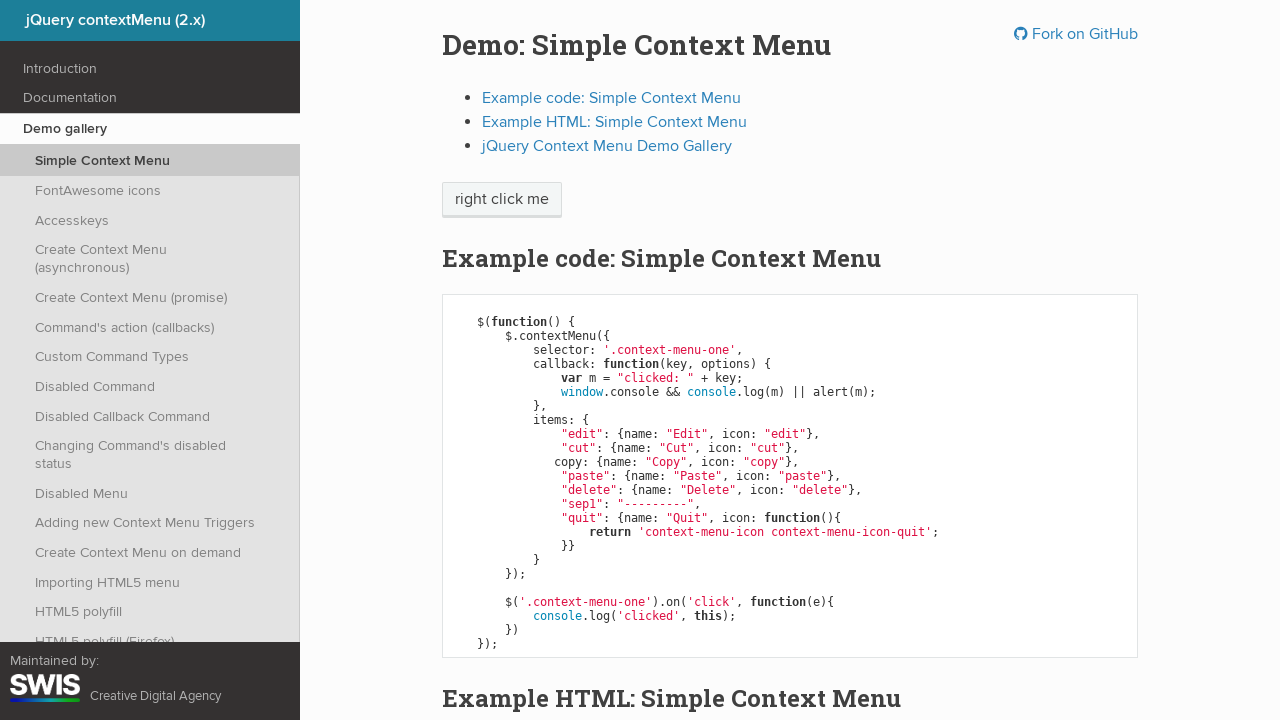

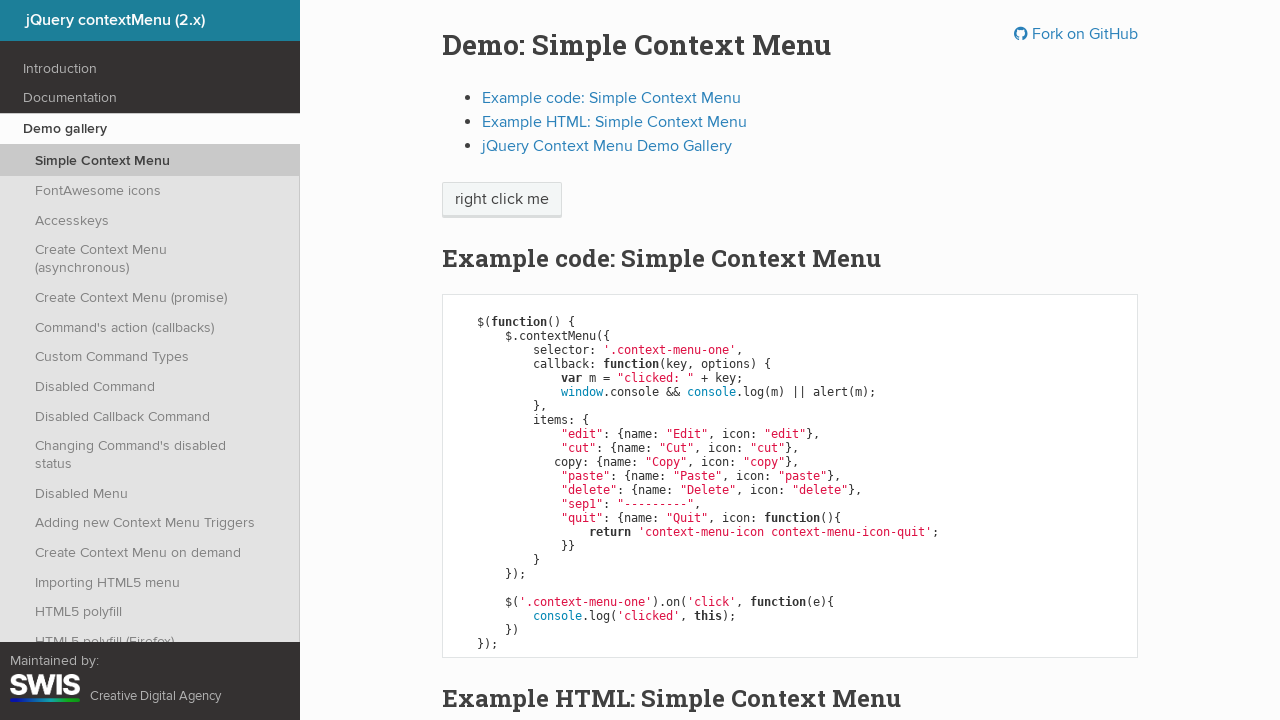